Tests that the complete-all checkbox updates its state when individual items are completed or cleared

Starting URL: https://demo.playwright.dev/todomvc

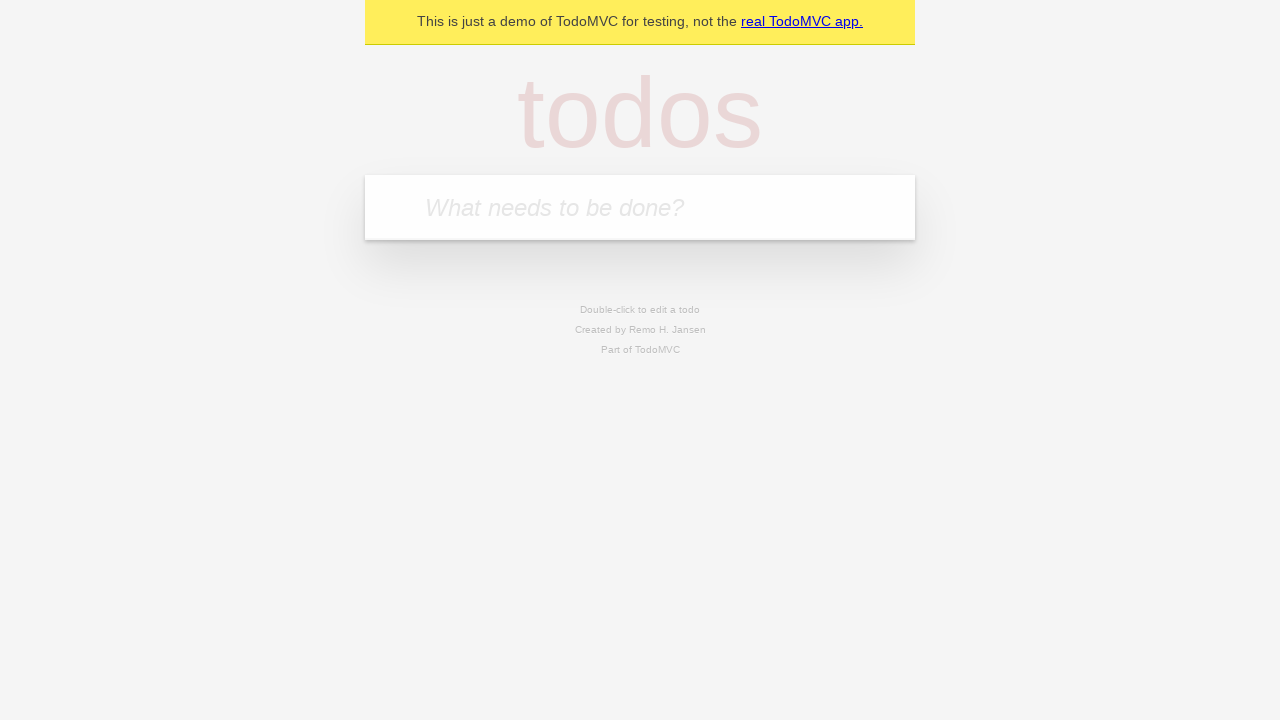

Filled todo input with 'buy some cheese' on internal:attr=[placeholder="What needs to be done?"i]
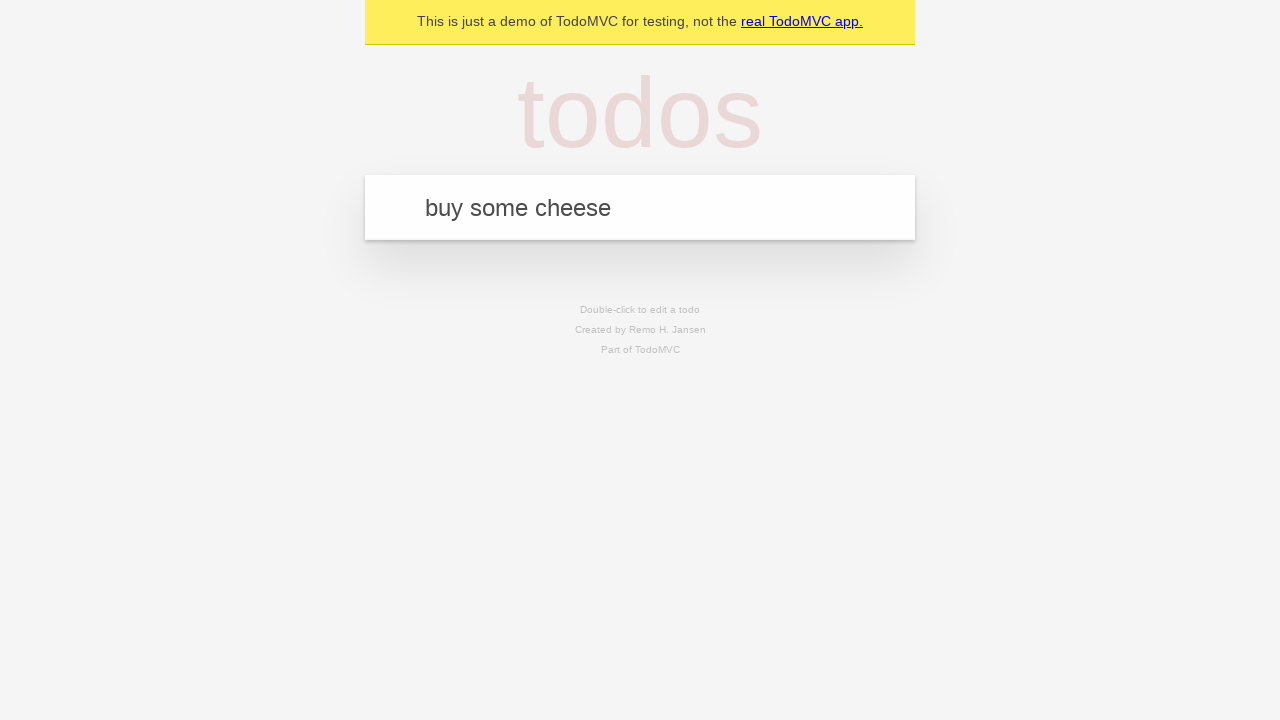

Pressed Enter to add todo 'buy some cheese' on internal:attr=[placeholder="What needs to be done?"i]
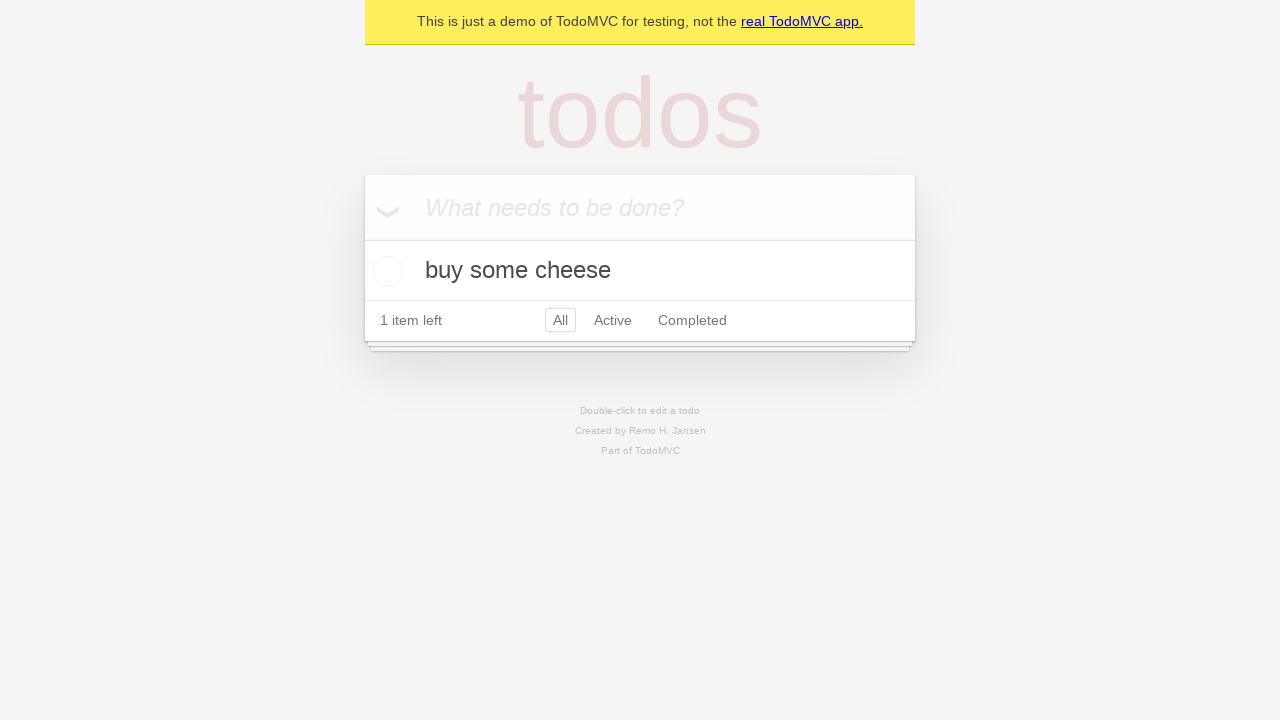

Filled todo input with 'feed the cat' on internal:attr=[placeholder="What needs to be done?"i]
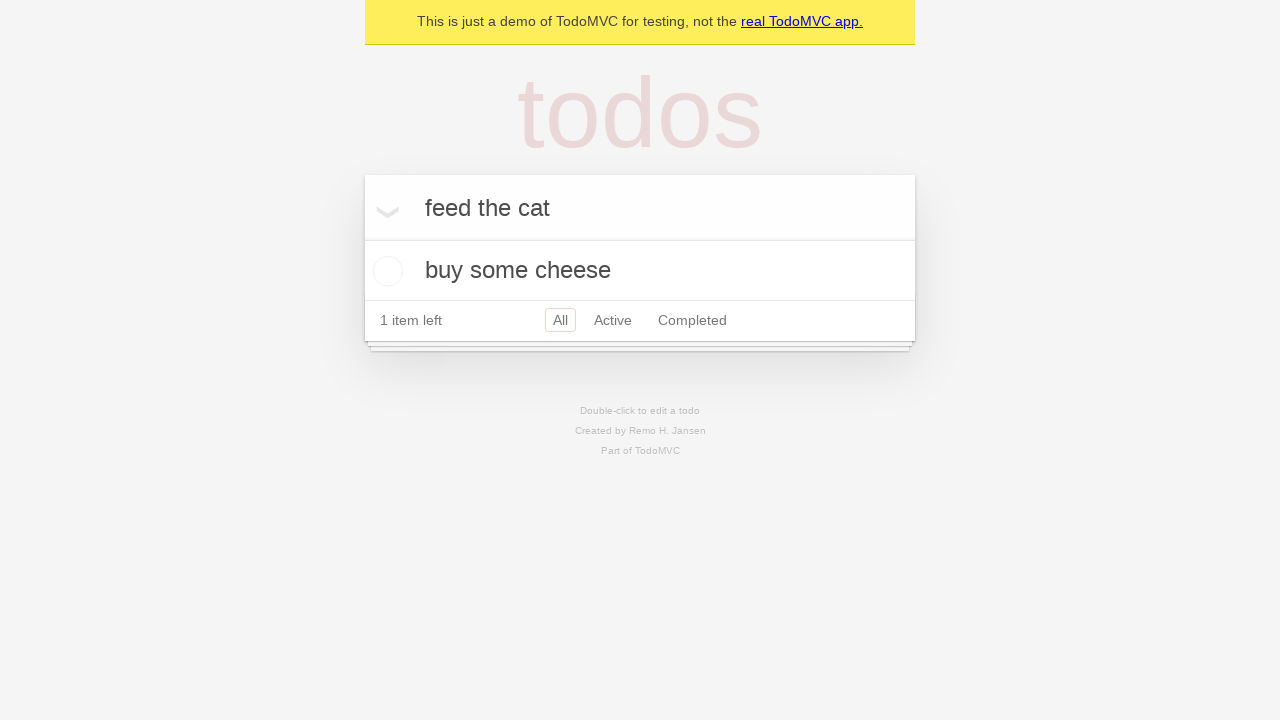

Pressed Enter to add todo 'feed the cat' on internal:attr=[placeholder="What needs to be done?"i]
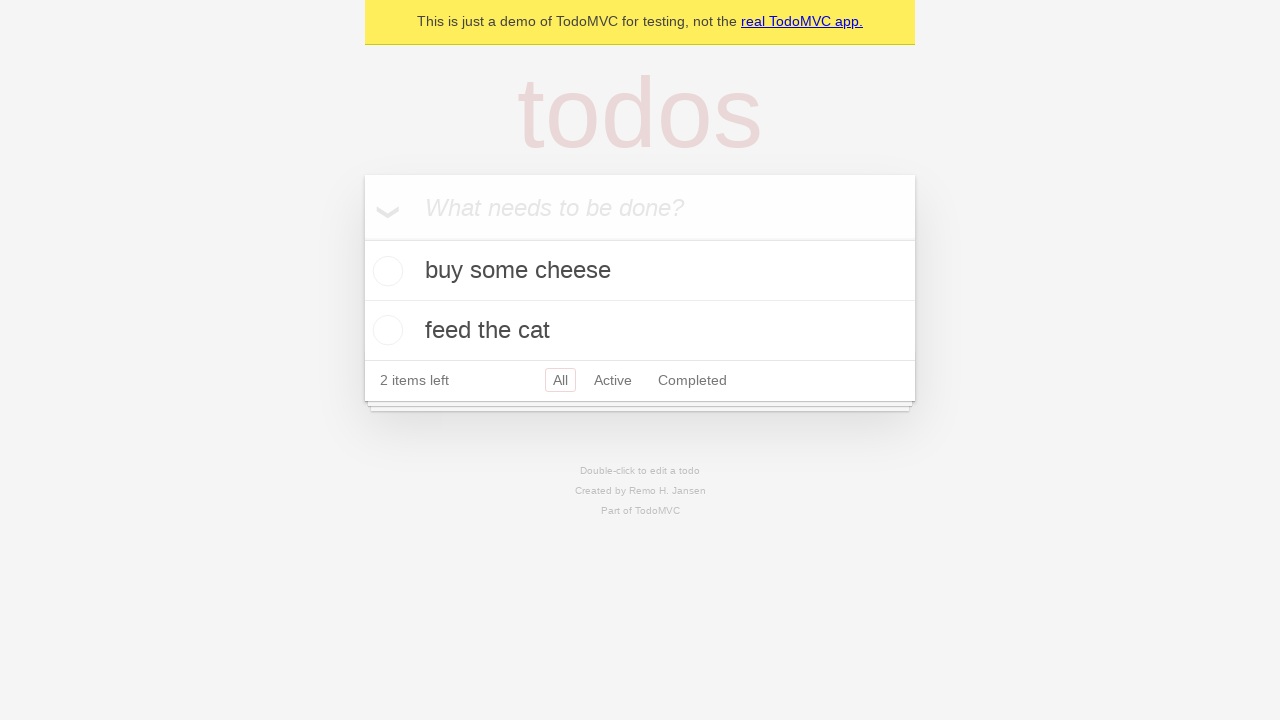

Filled todo input with 'book a doctors appointment' on internal:attr=[placeholder="What needs to be done?"i]
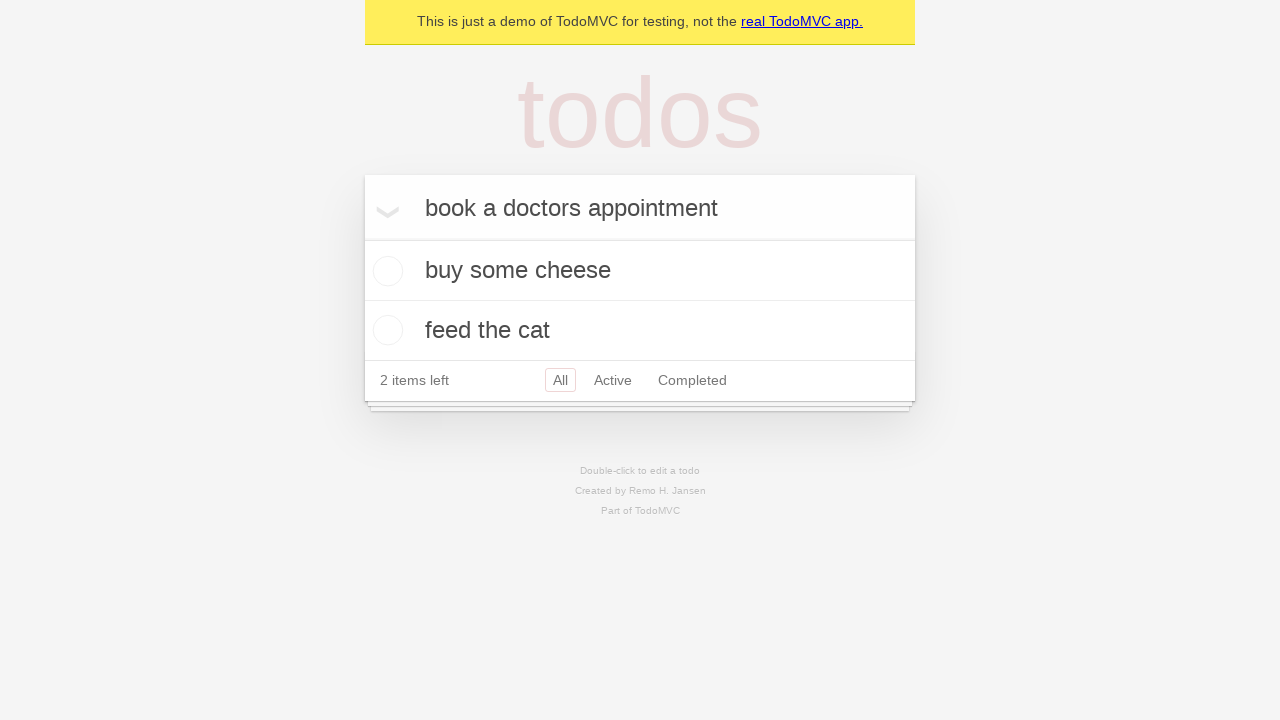

Pressed Enter to add todo 'book a doctors appointment' on internal:attr=[placeholder="What needs to be done?"i]
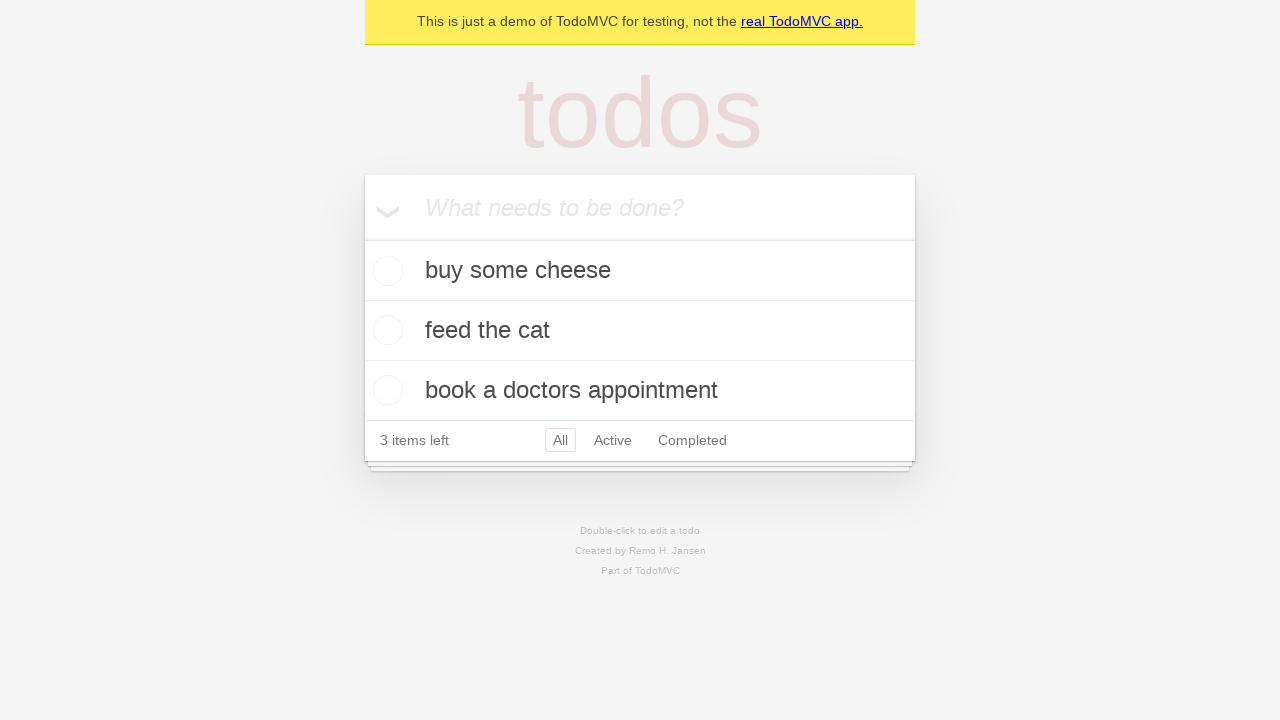

Waited for all 3 todo items to be added to the page
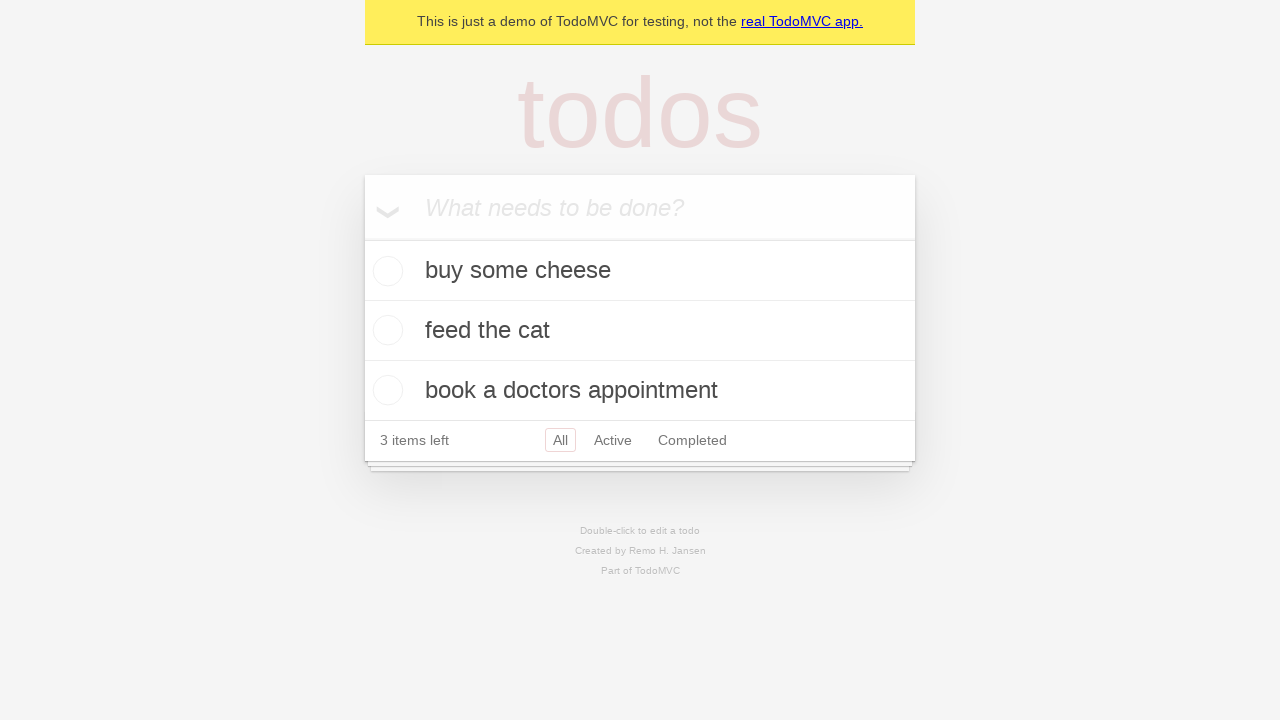

Checked the 'Mark all as complete' checkbox at (362, 238) on internal:label="Mark all as complete"i
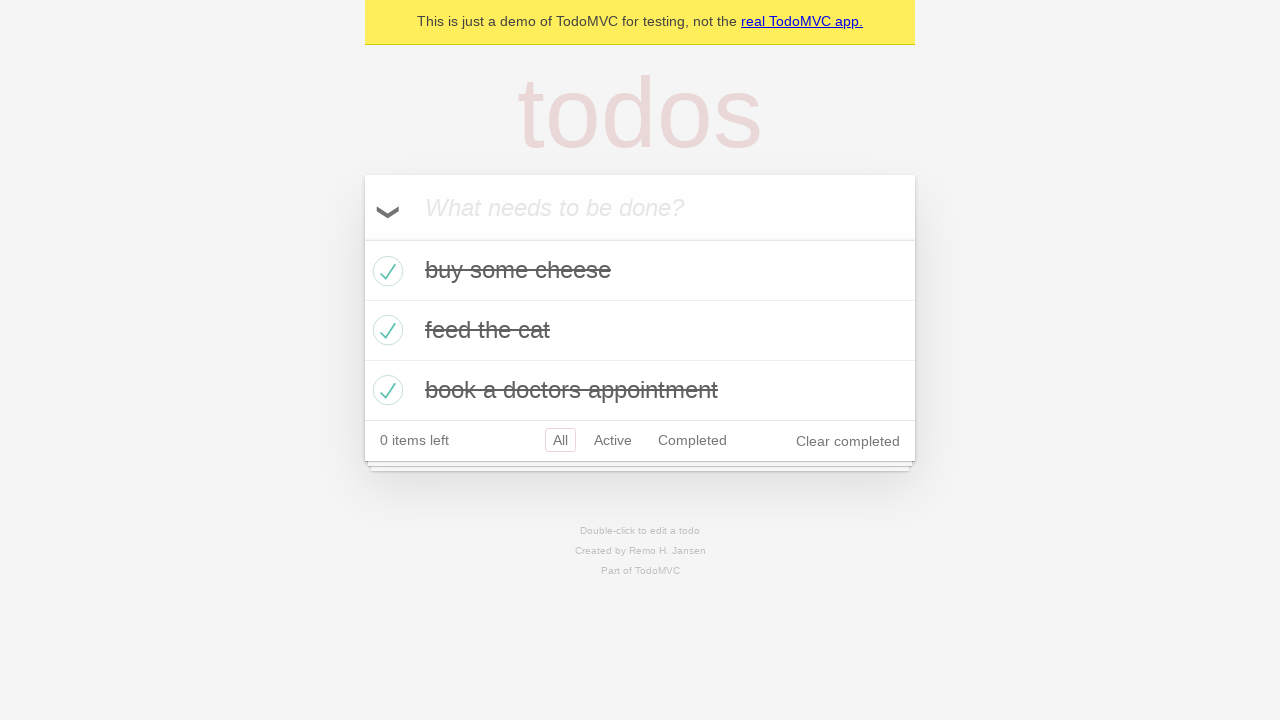

Unchecked the first todo item at (385, 271) on internal:testid=[data-testid="todo-item"s] >> nth=0 >> internal:role=checkbox
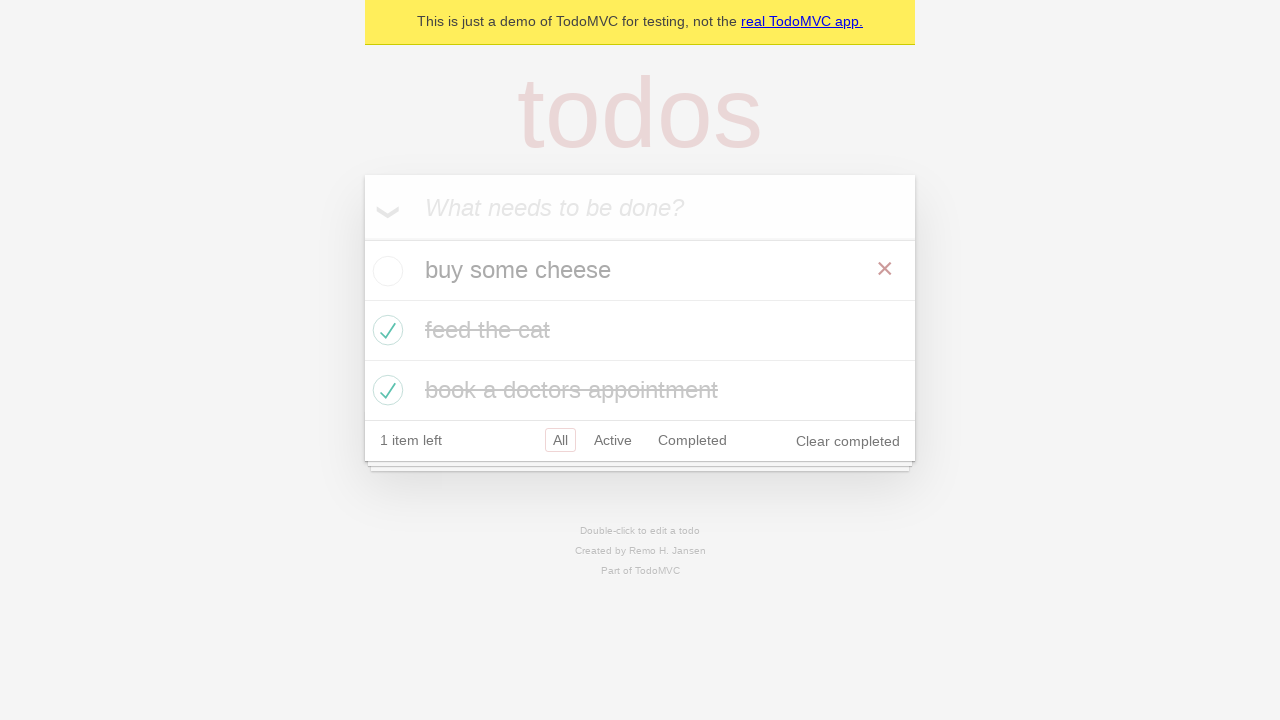

Checked the first todo item again at (385, 271) on internal:testid=[data-testid="todo-item"s] >> nth=0 >> internal:role=checkbox
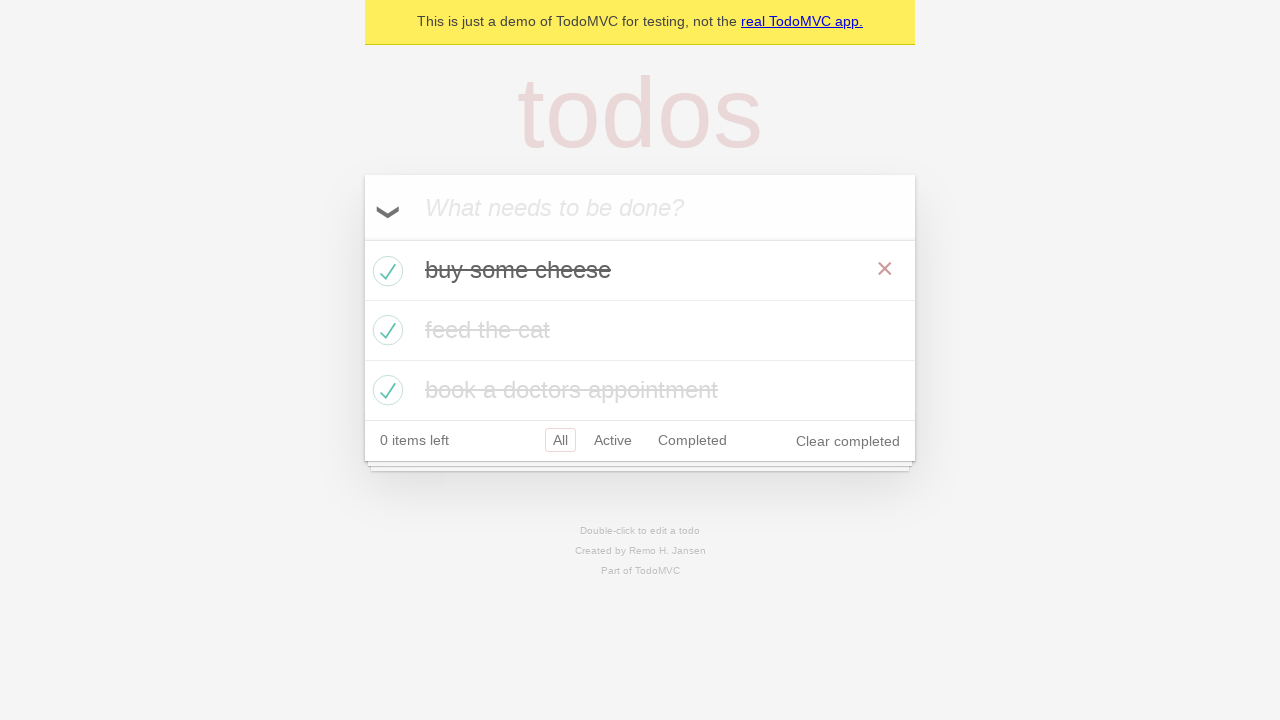

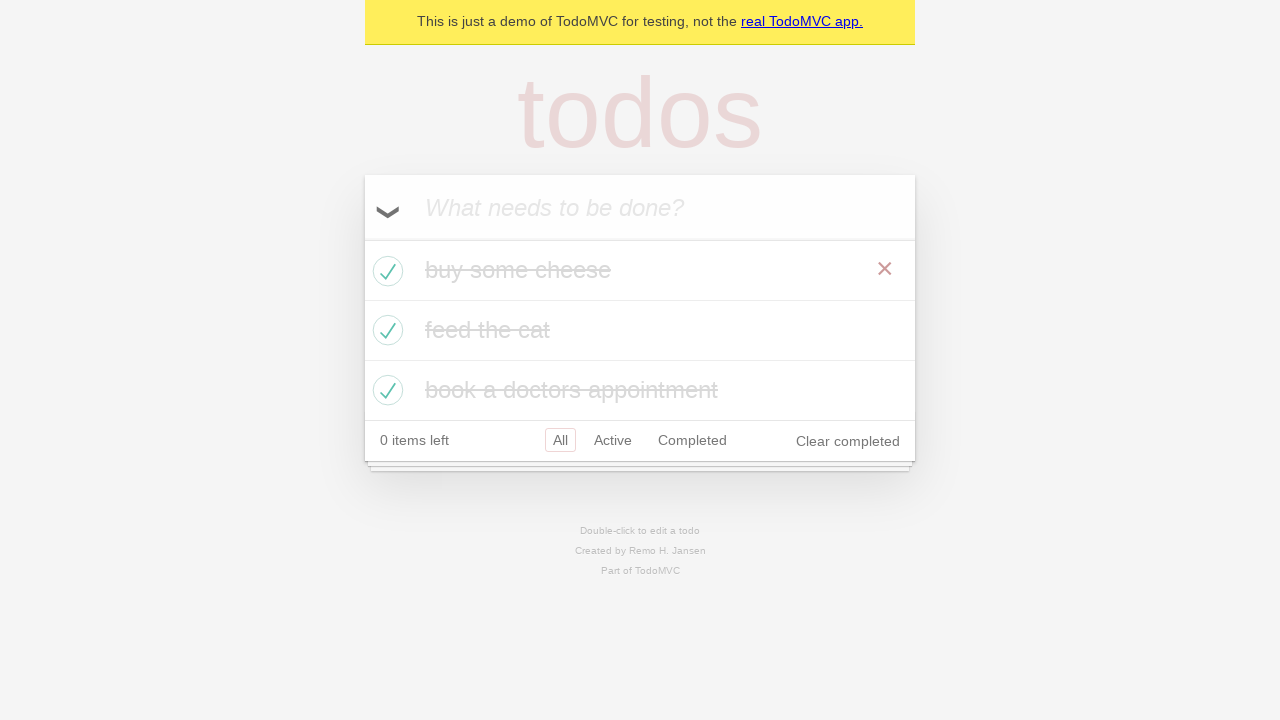